Tests hover functionality by hovering over image 3 and verifying the displayed text

Starting URL: https://the-internet.herokuapp.com/

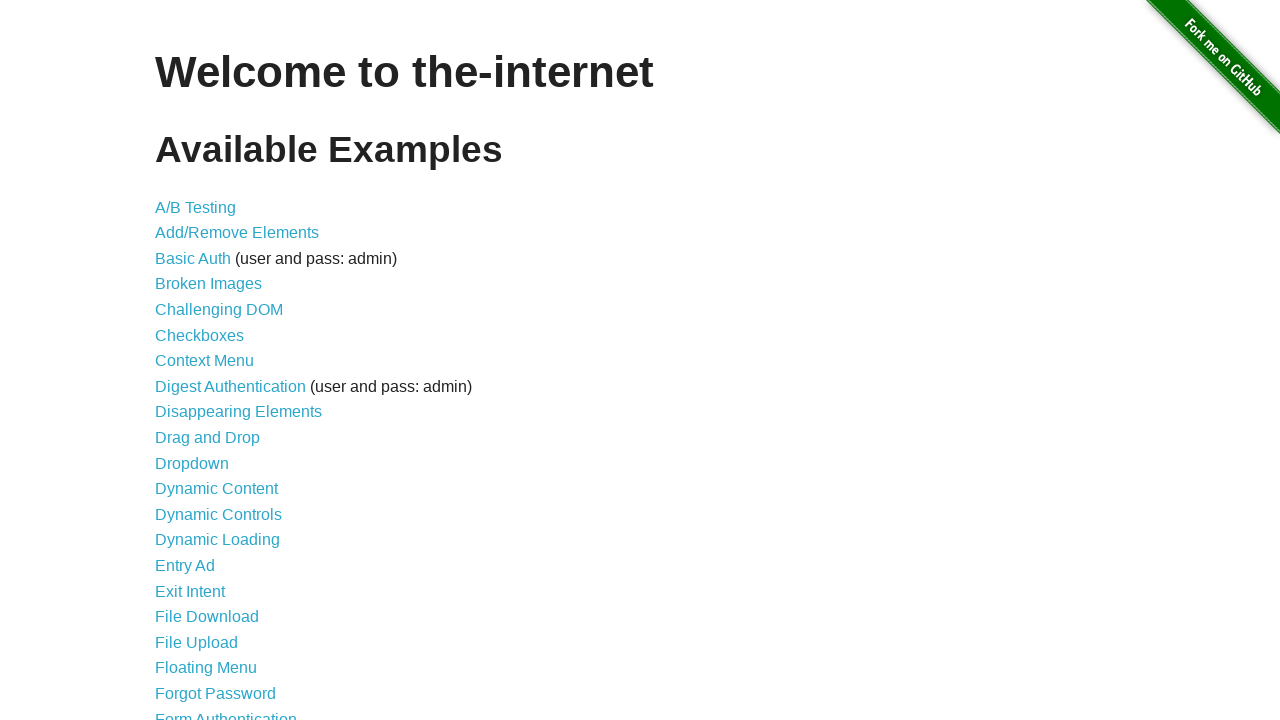

Clicked on Hovers link at (180, 360) on xpath=//a[@href='/hovers']
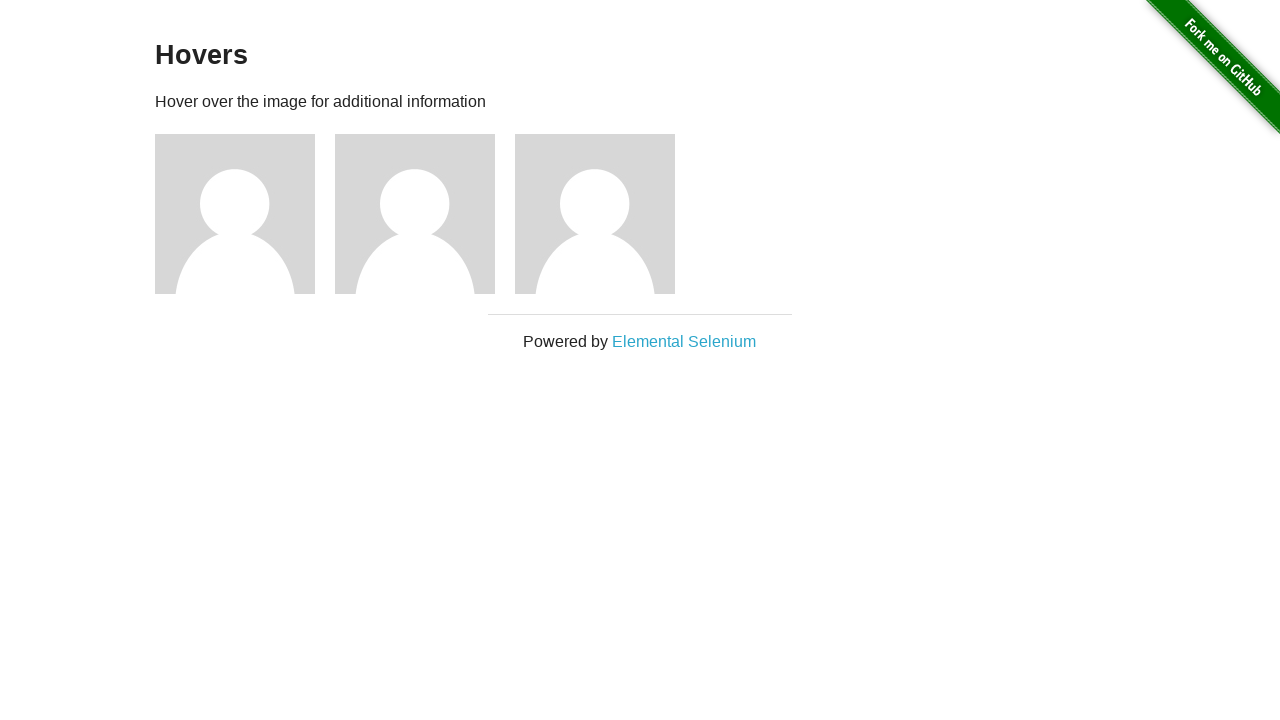

Verified navigation to hovers page
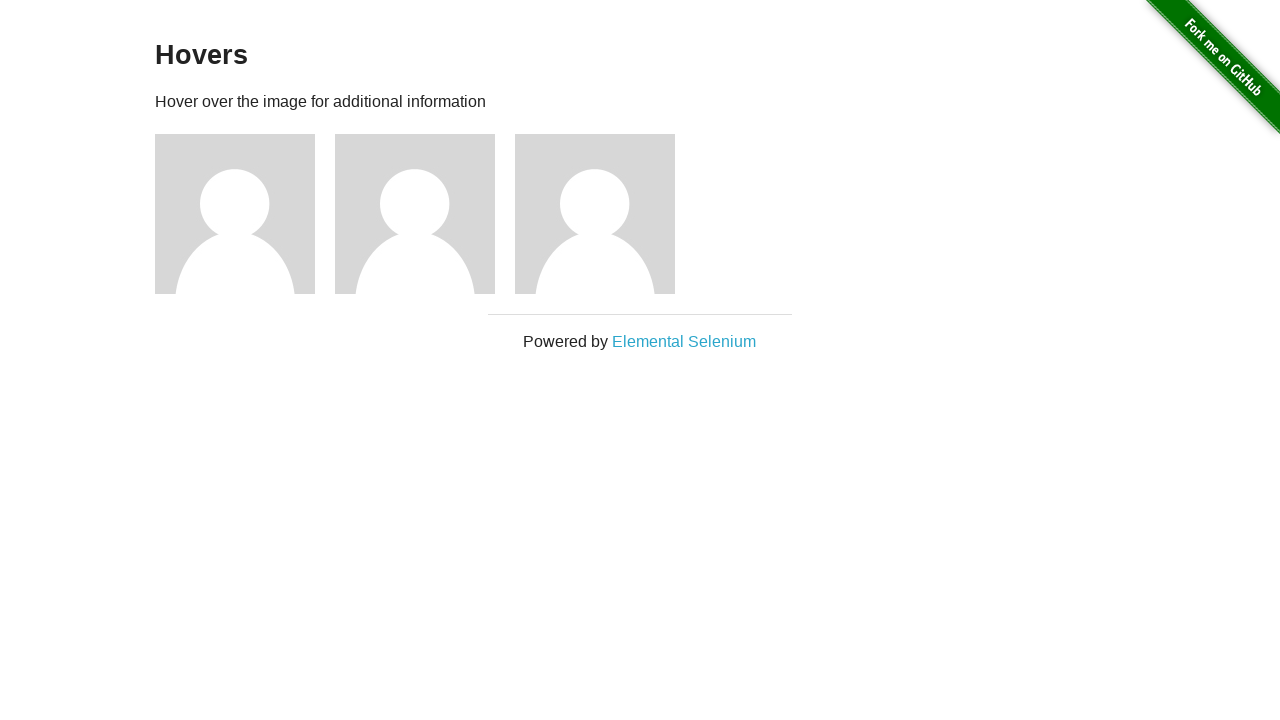

Hovered over third image at (605, 214) on xpath=//div[@class='figure'][3]
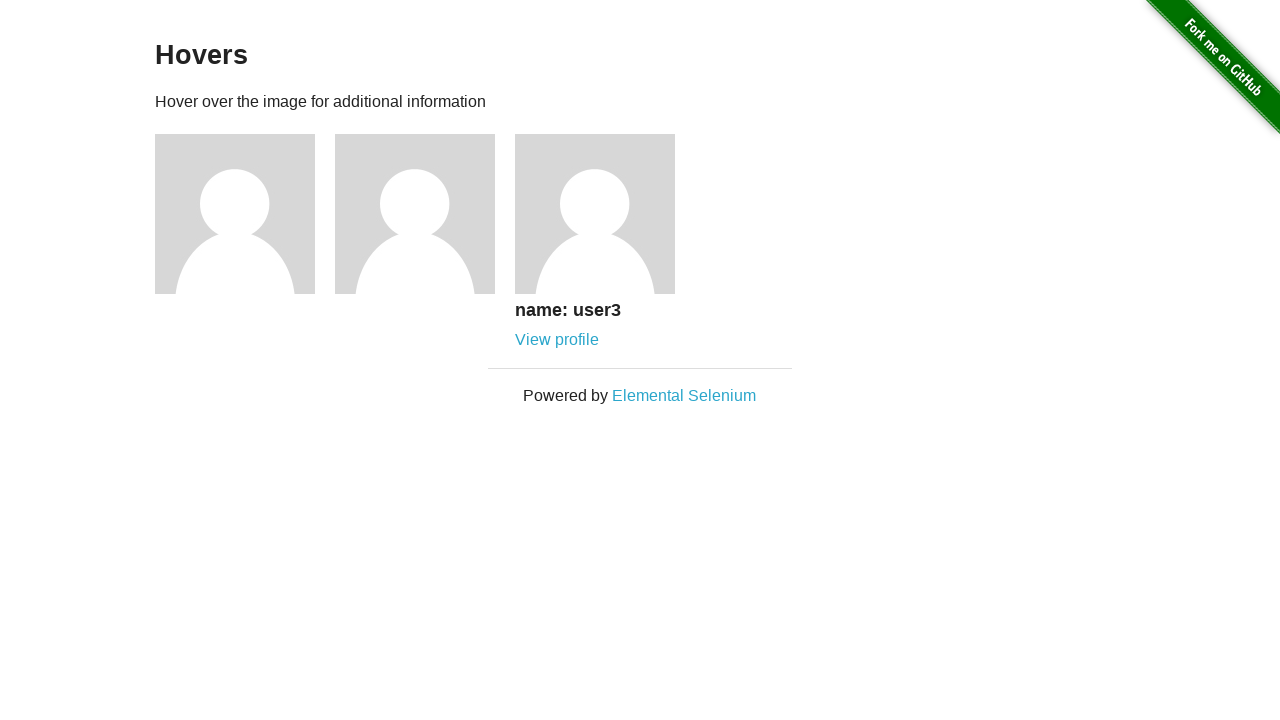

Verified 'name: user3' text displayed on hover
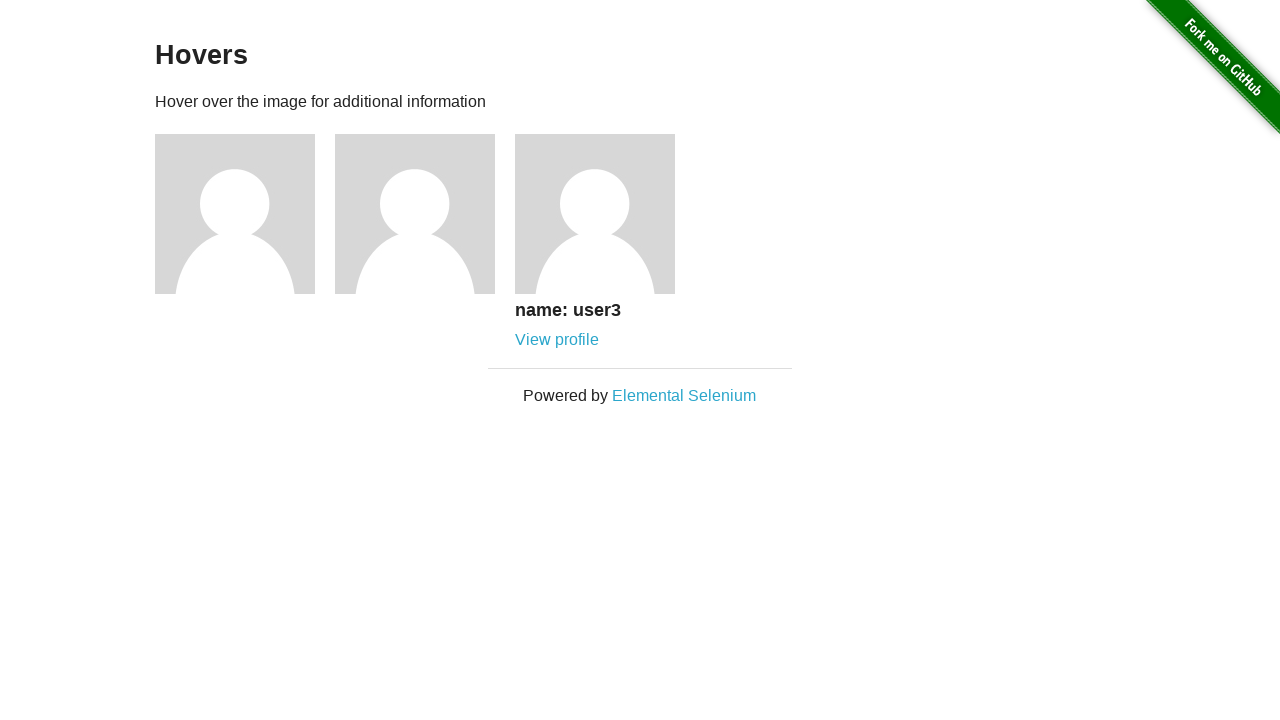

Verified 'View profile' text displayed on hover
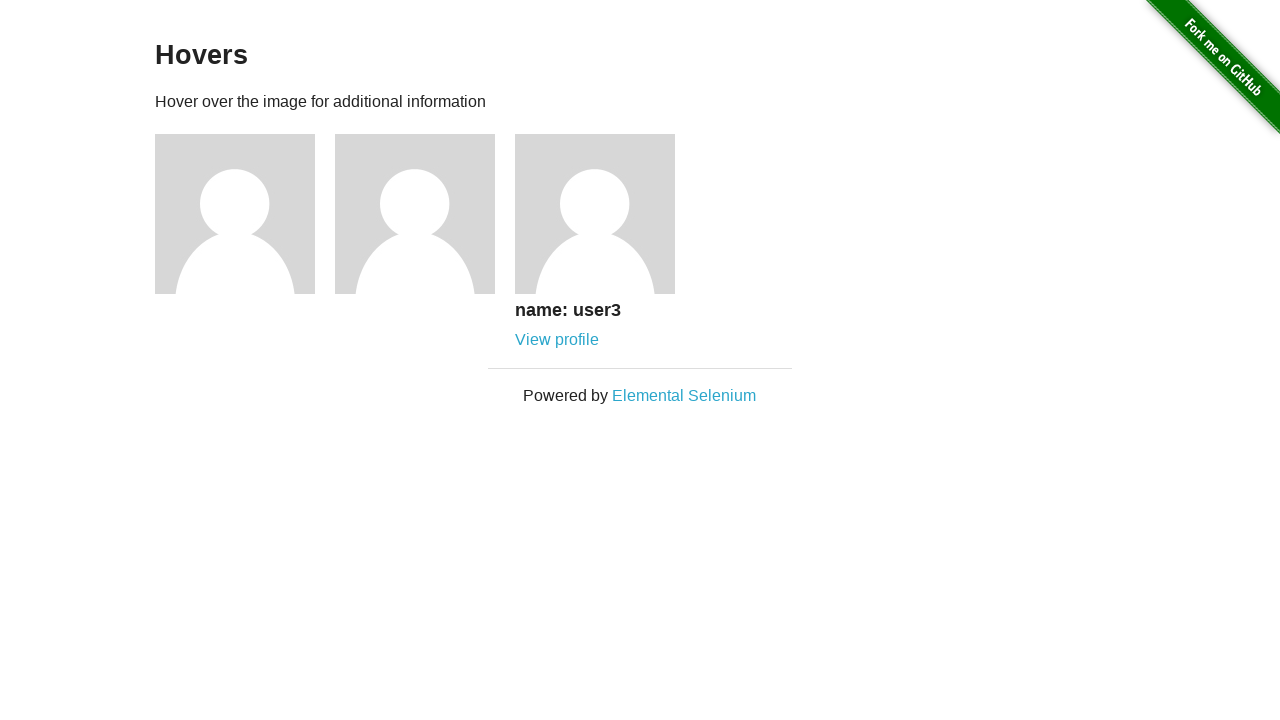

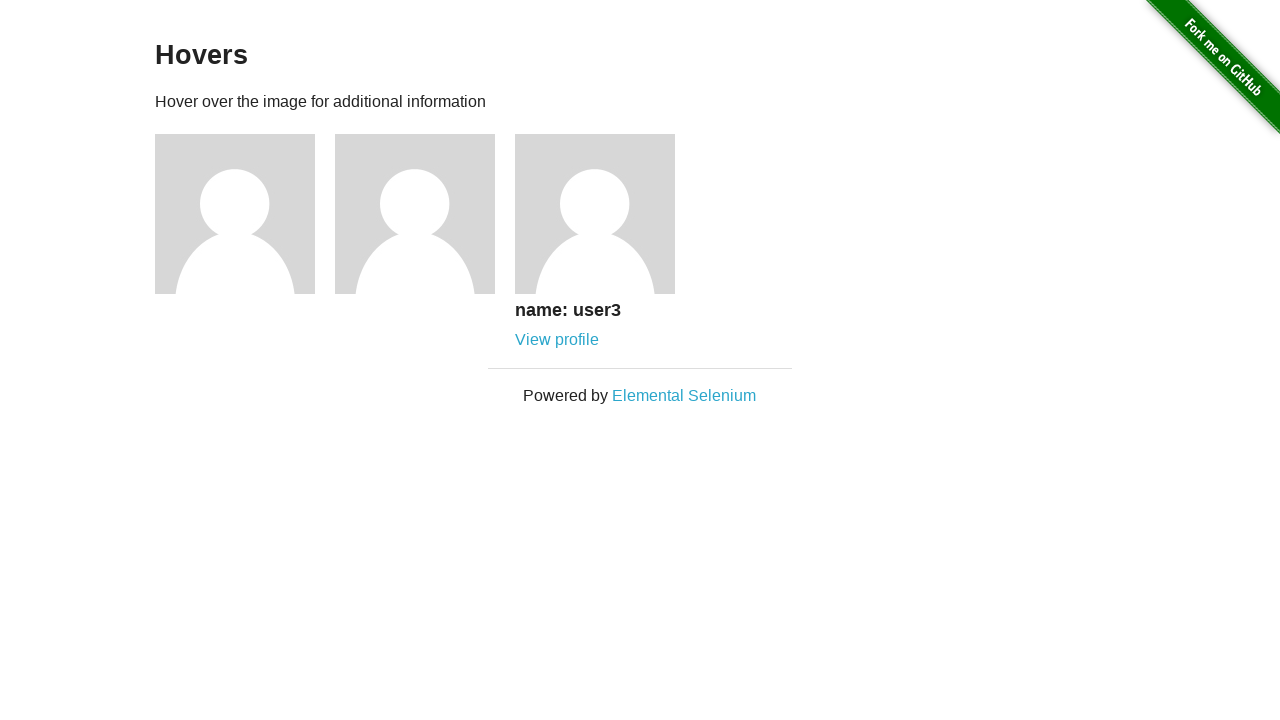